Tests adding a specific product (Carrot - 1 Kg) to cart by iterating through the product list and clicking the add button when the product is found.

Starting URL: https://rahulshettyacademy.com/seleniumPractise/#/

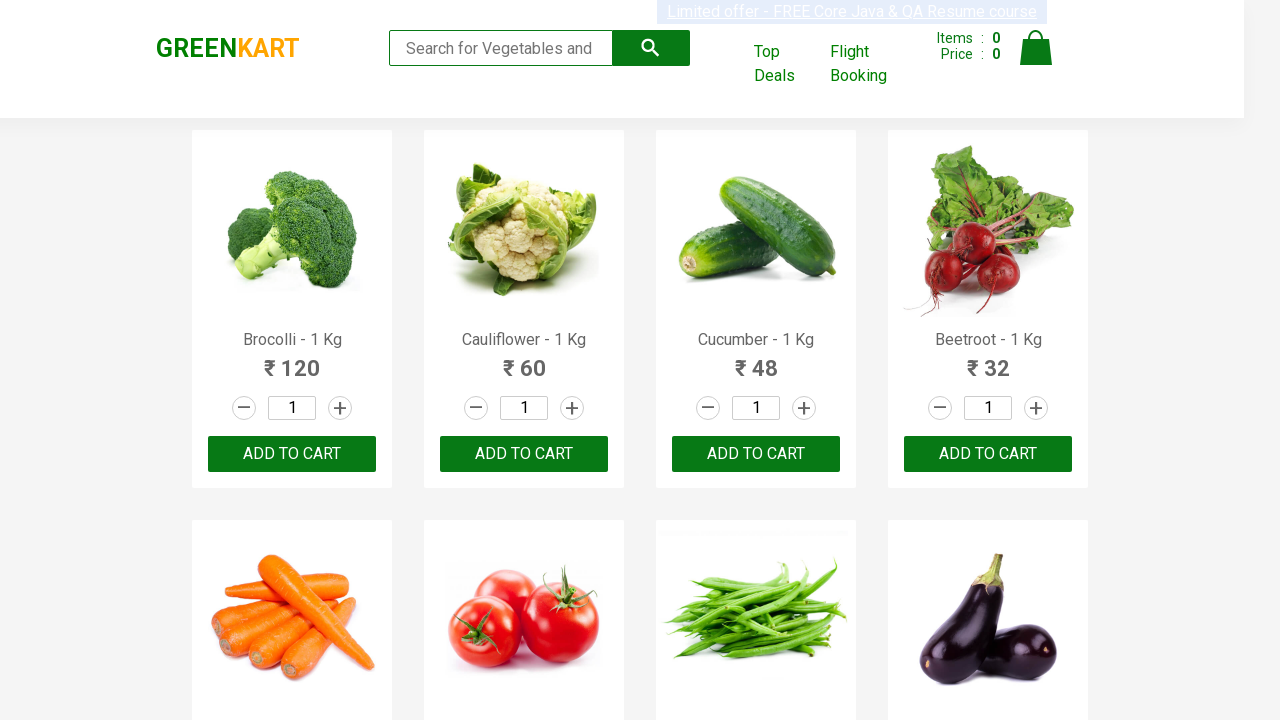

Waited for products to load on the page
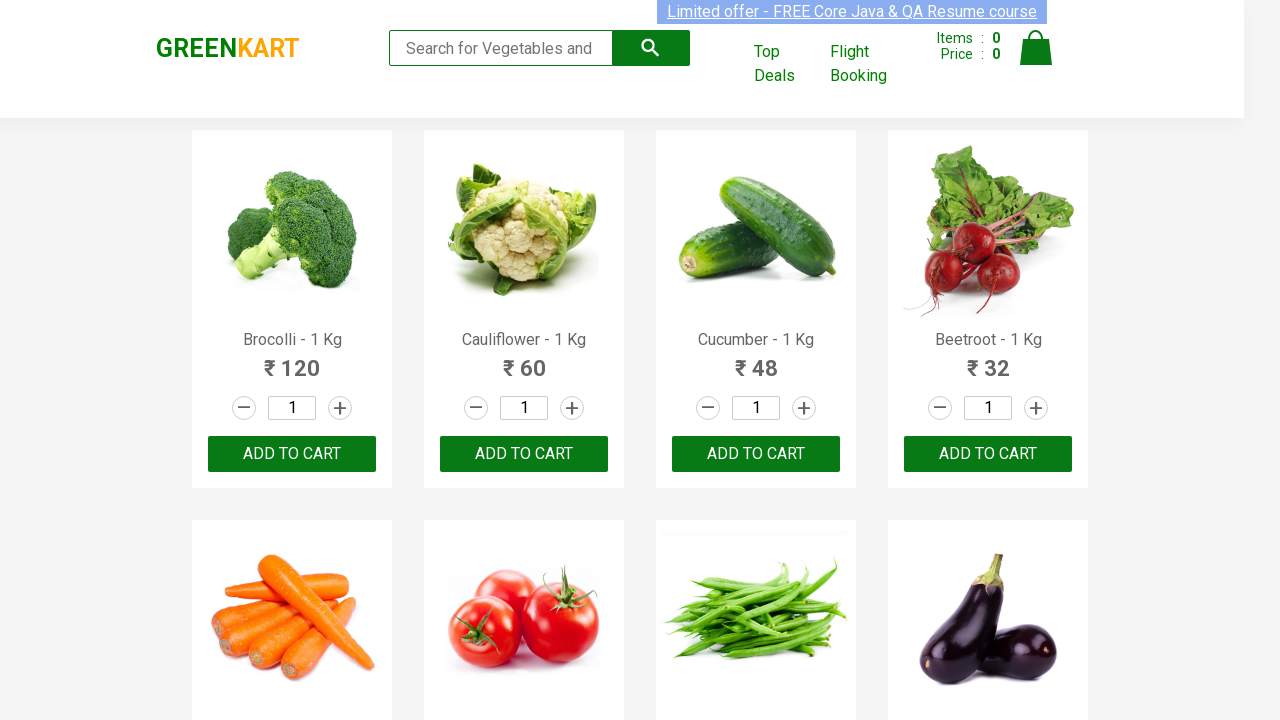

Retrieved all product elements from the page
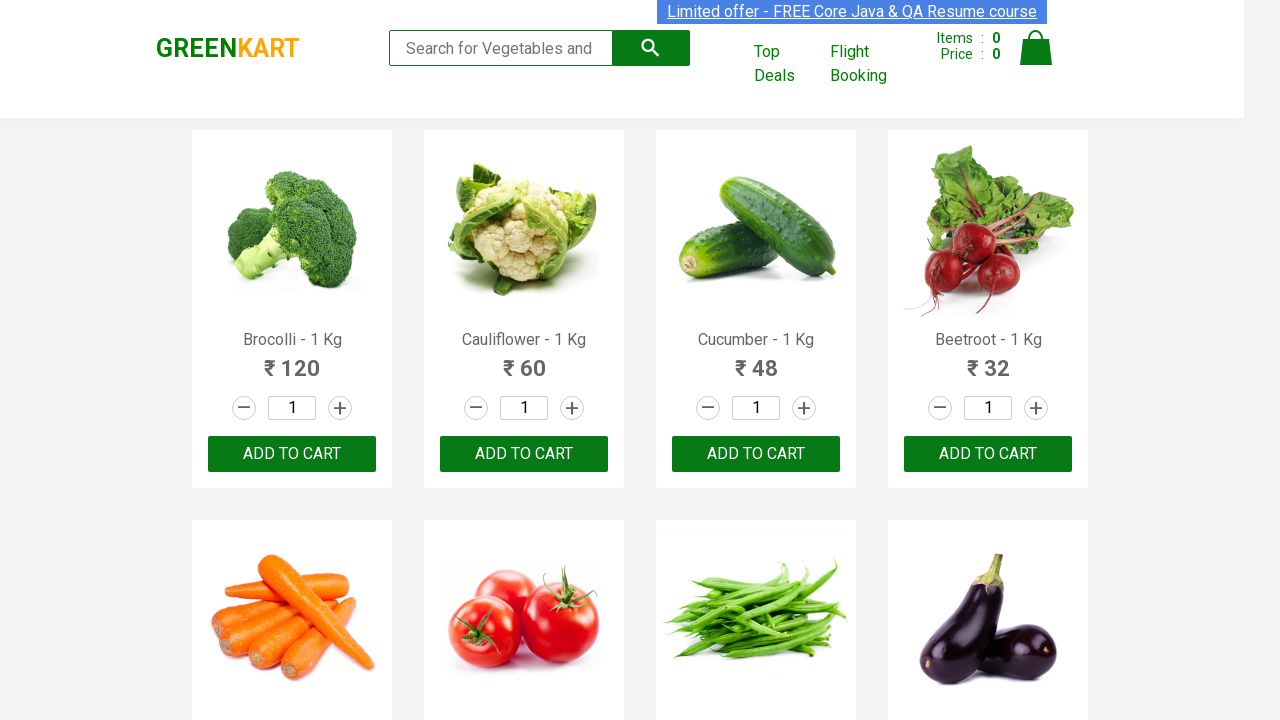

Retrieved product name: Brocolli - 1 Kg
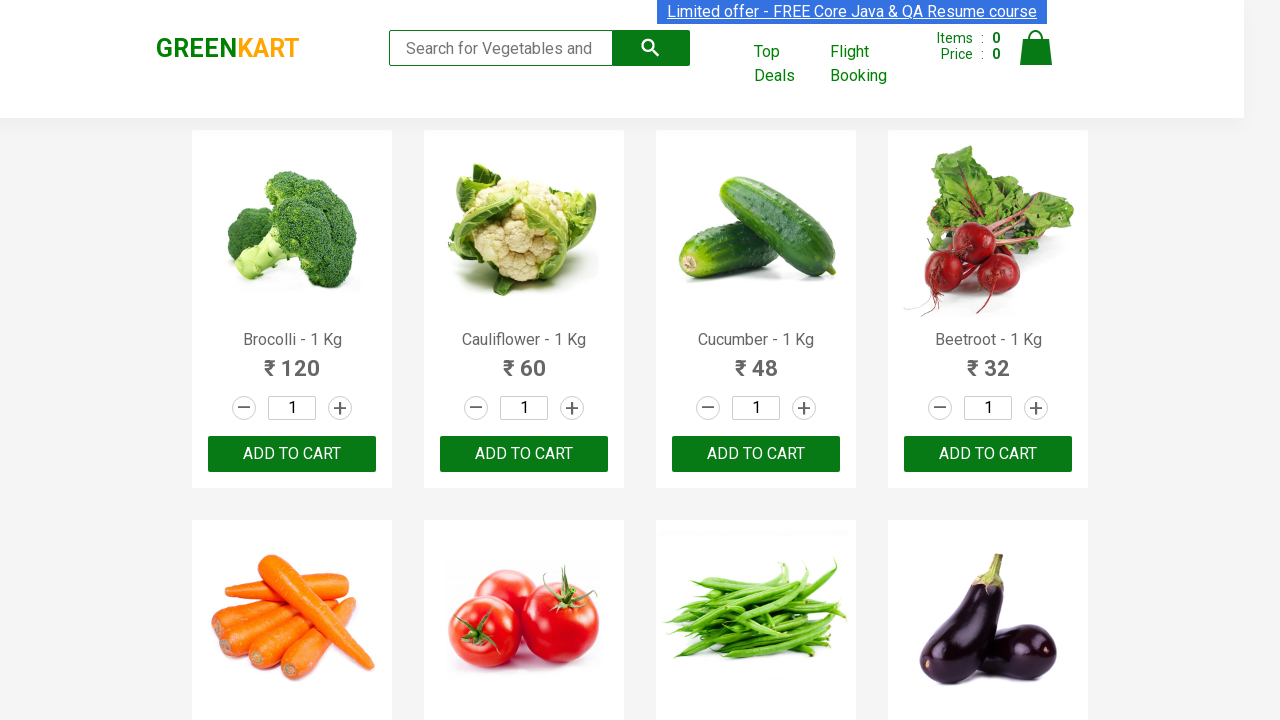

Retrieved product name: Cauliflower - 1 Kg
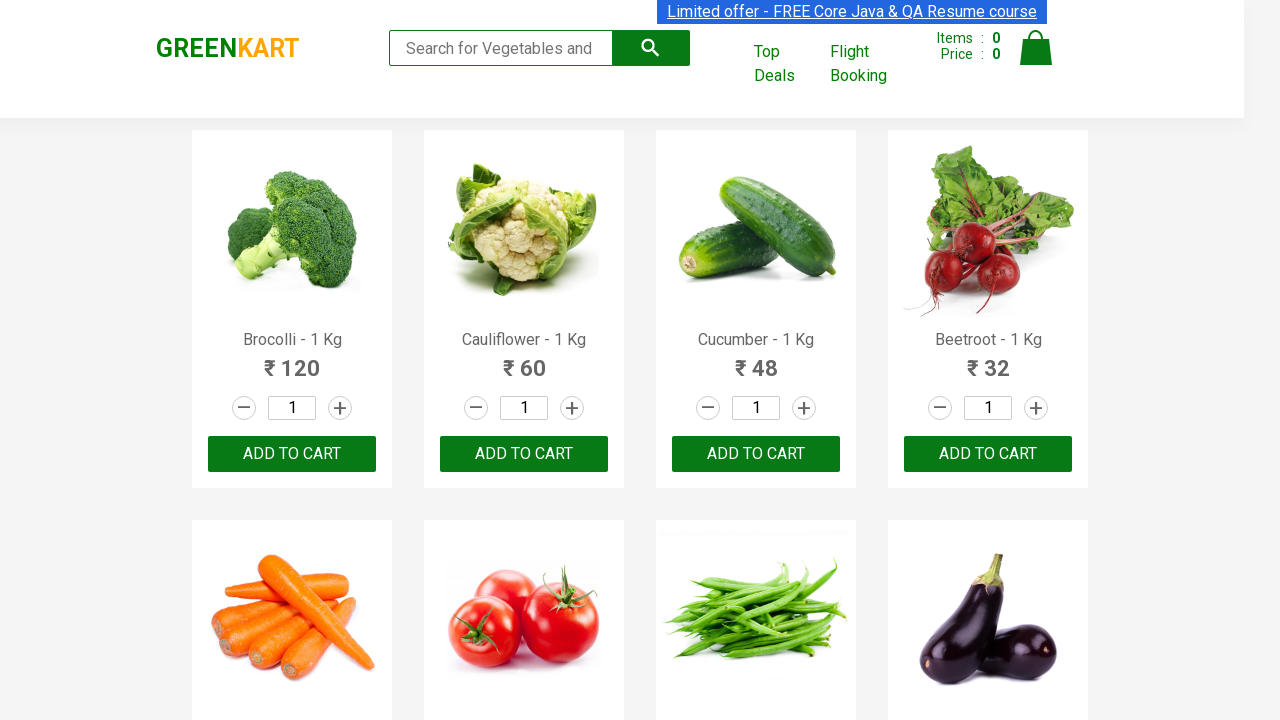

Retrieved product name: Cucumber - 1 Kg
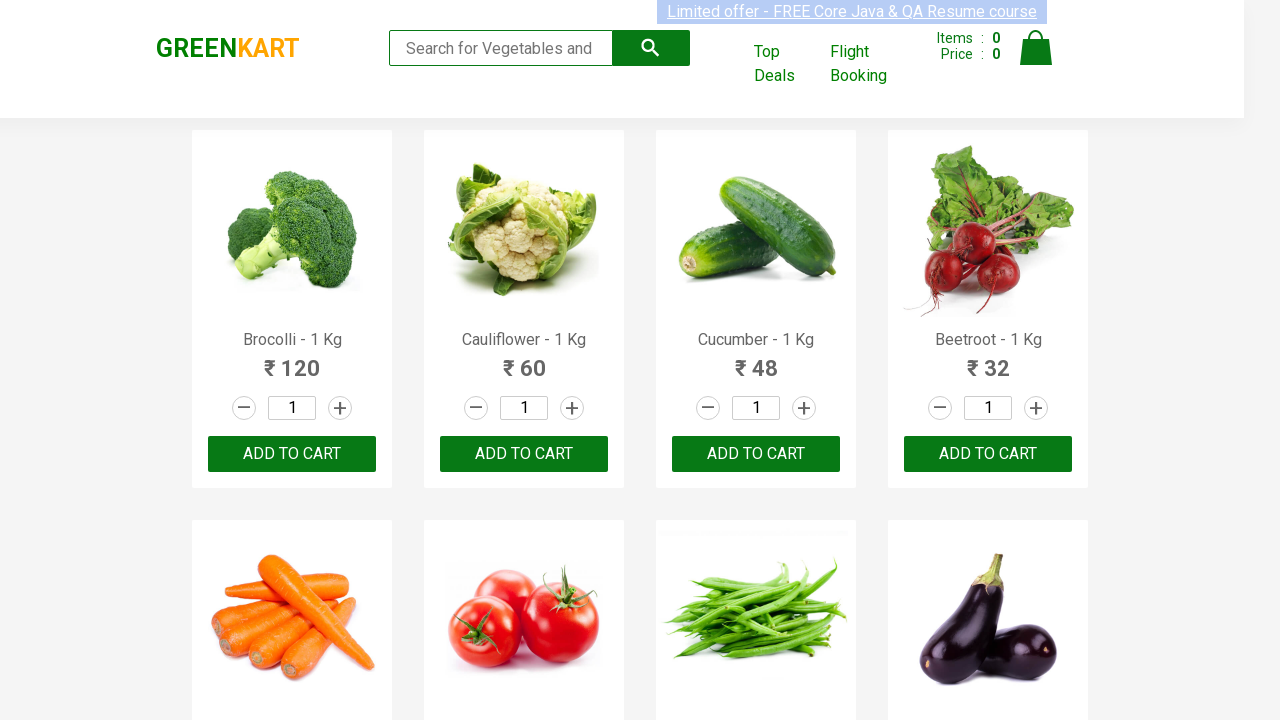

Retrieved product name: Beetroot - 1 Kg
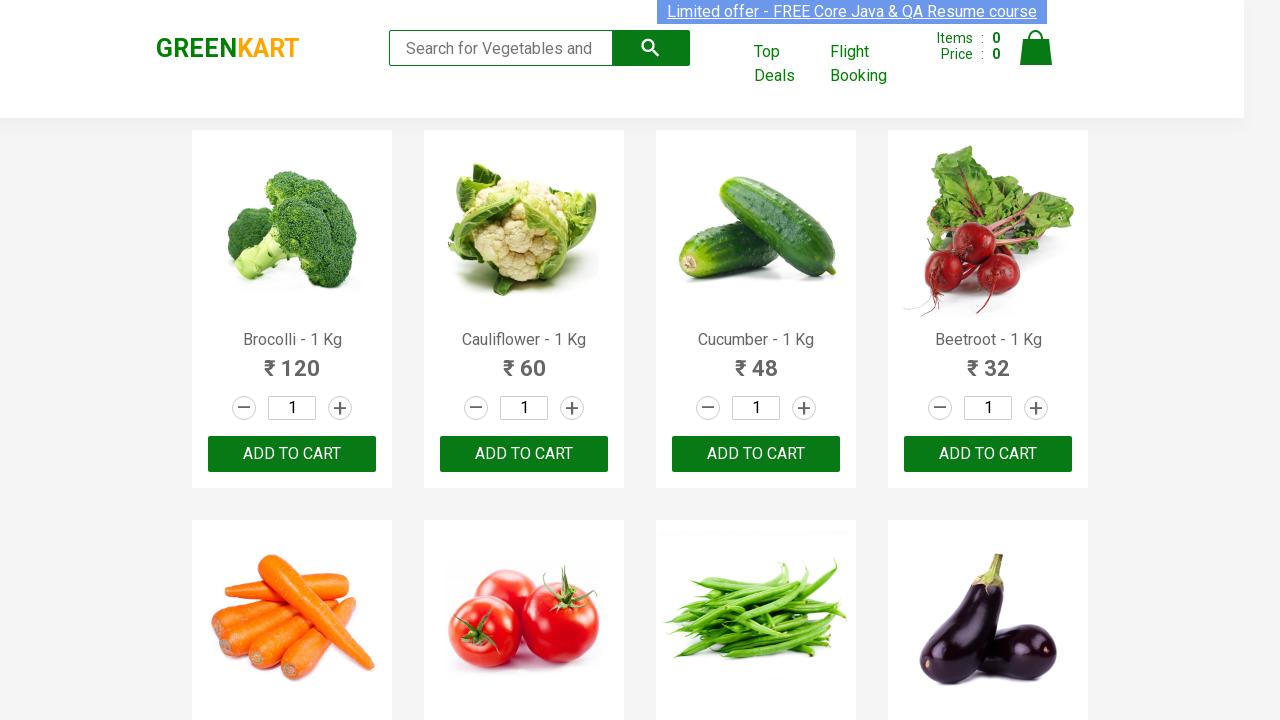

Retrieved product name: Carrot - 1 Kg
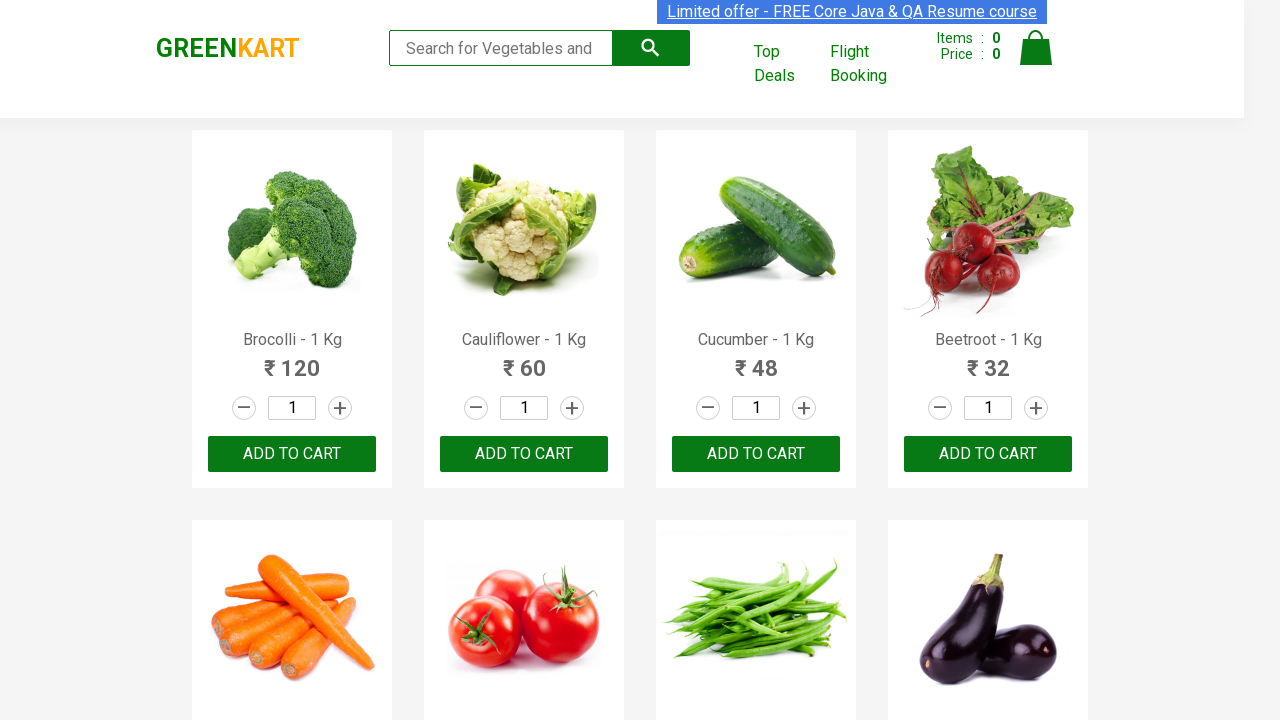

Found 'Carrot - 1 Kg' product and clicked add to cart button at (292, 360) on .products .product >> nth=4 >> button
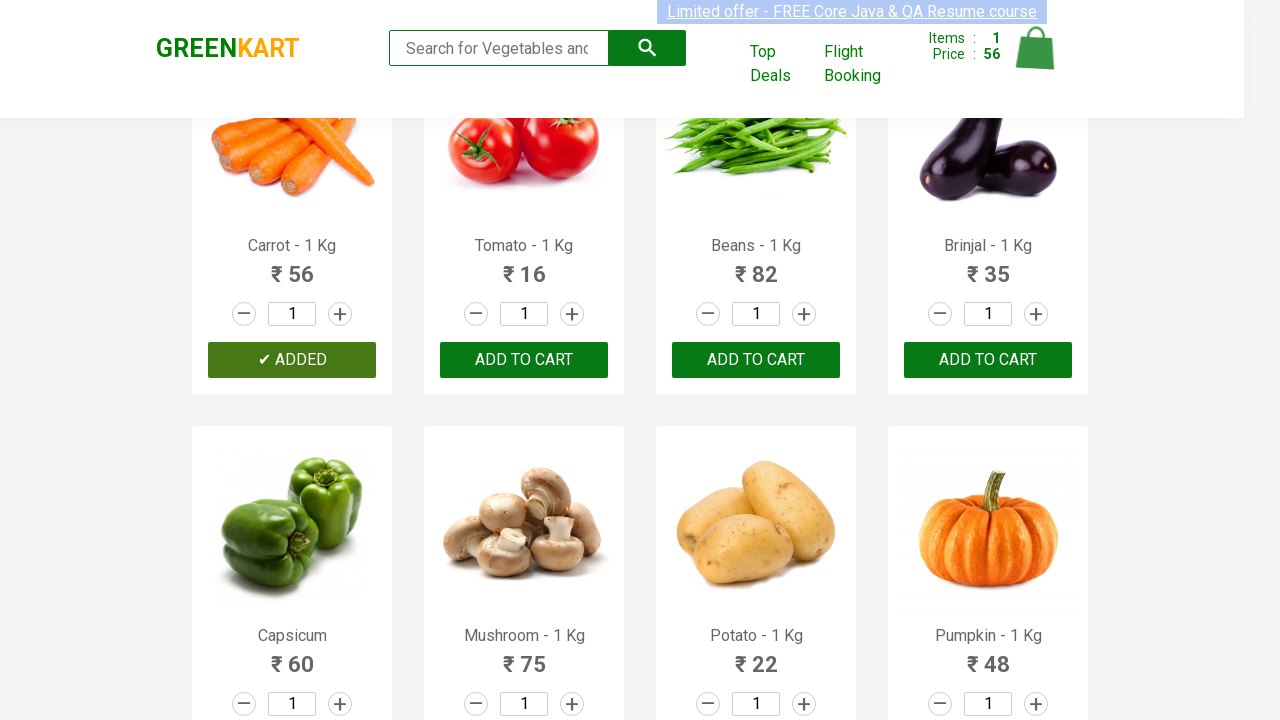

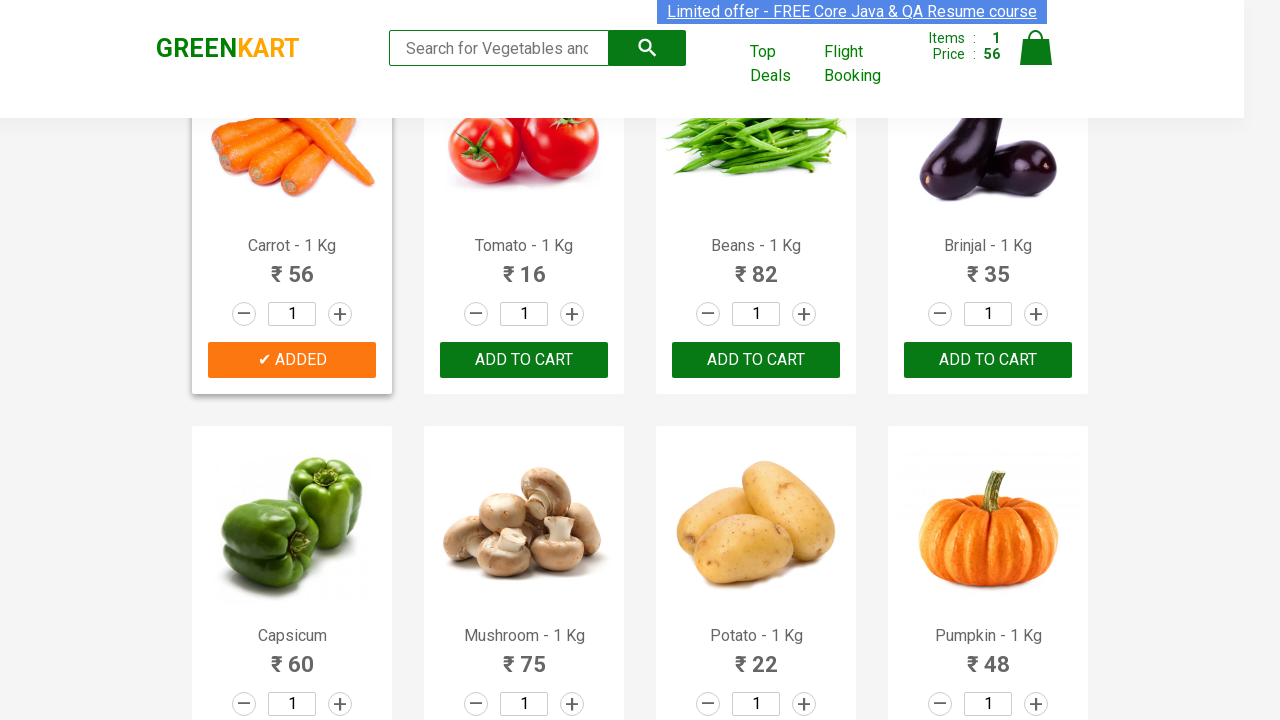